Tests drag and drop interaction on DemoQA by dragging an element to a droppable target

Starting URL: https://demoqa.com/

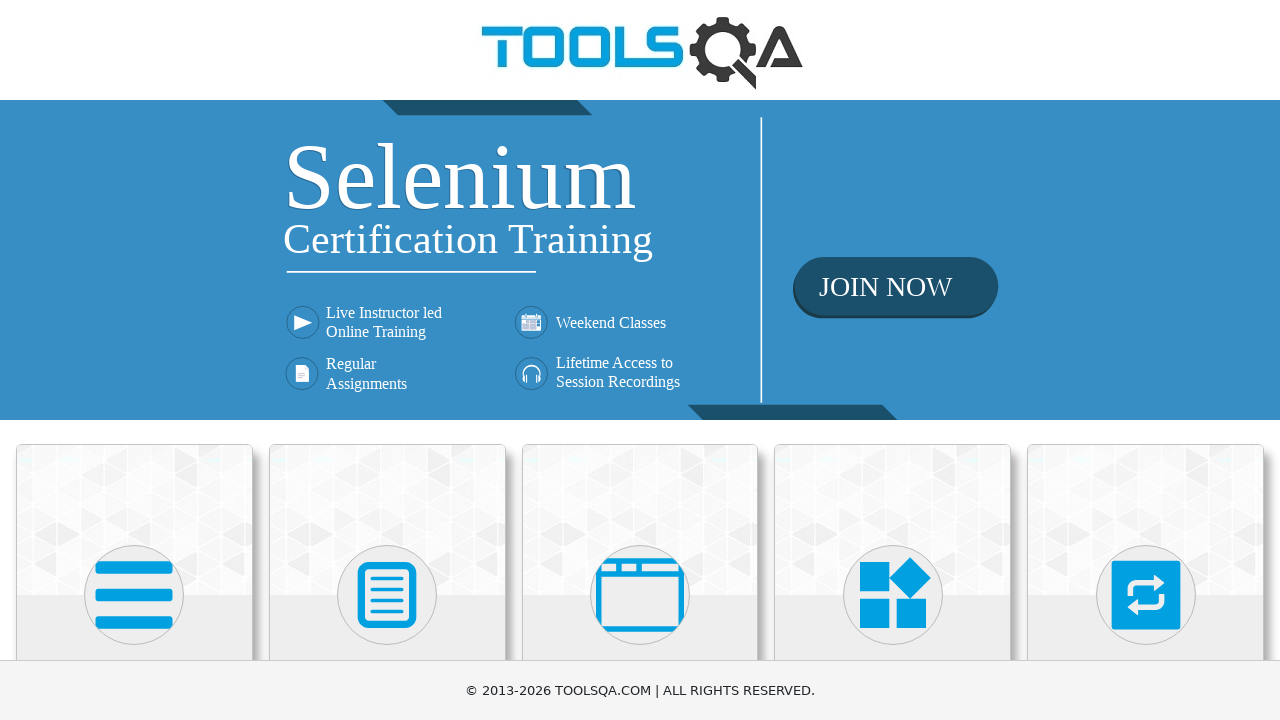

Clicked on Interactions card at (1146, 360) on xpath=//h5[text()='Interactions']
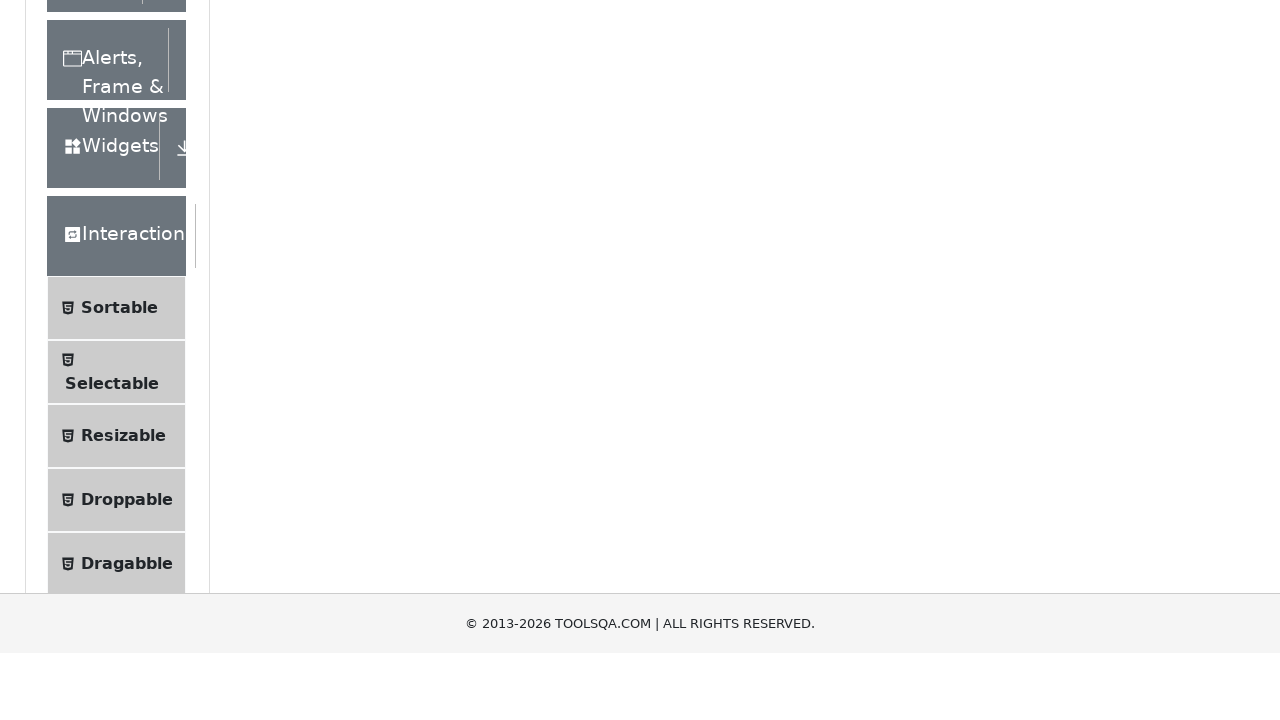

Located Droppable menu item
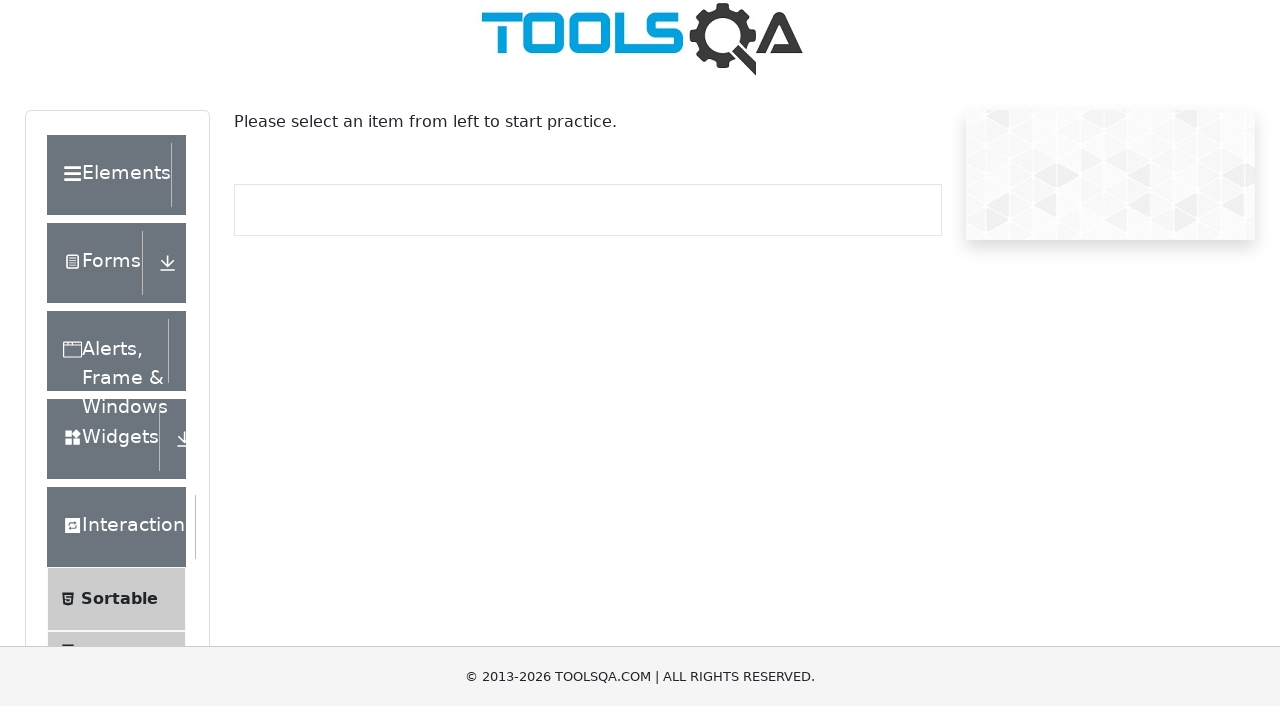

Scrolled Droppable menu item into view
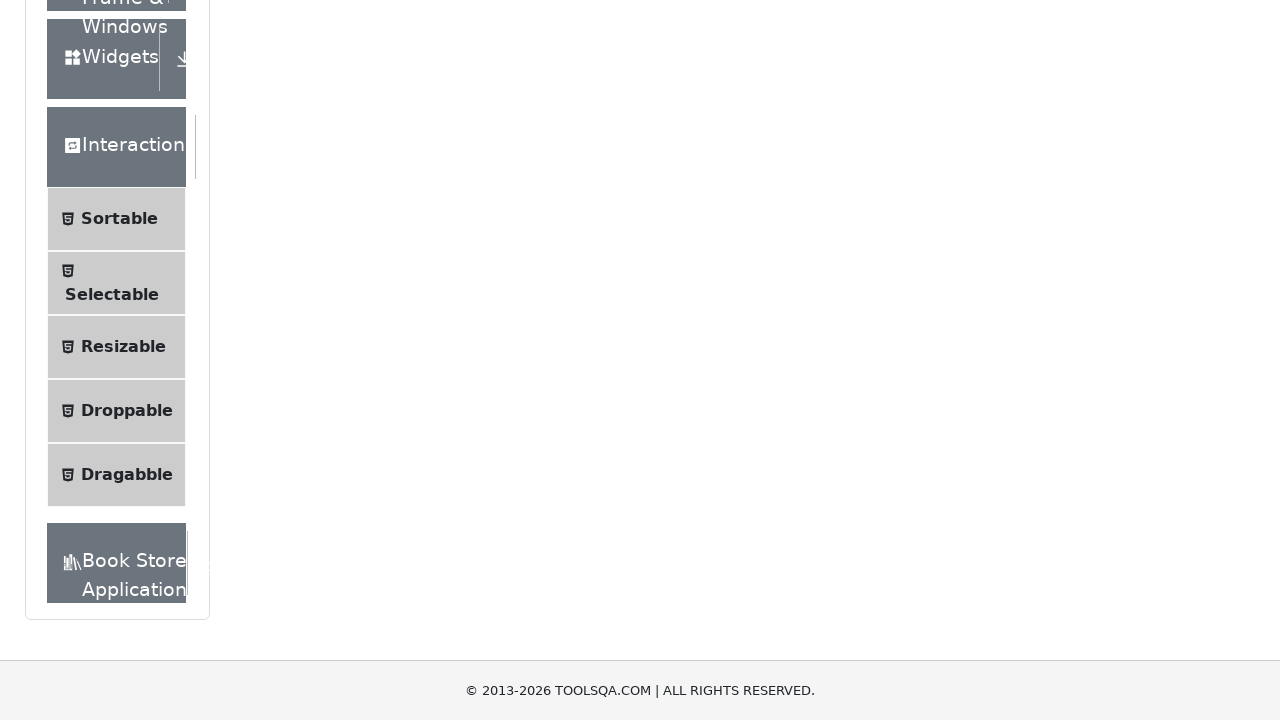

Clicked on Droppable menu item at (116, 411) on (//li[@id='item-3'])[4]
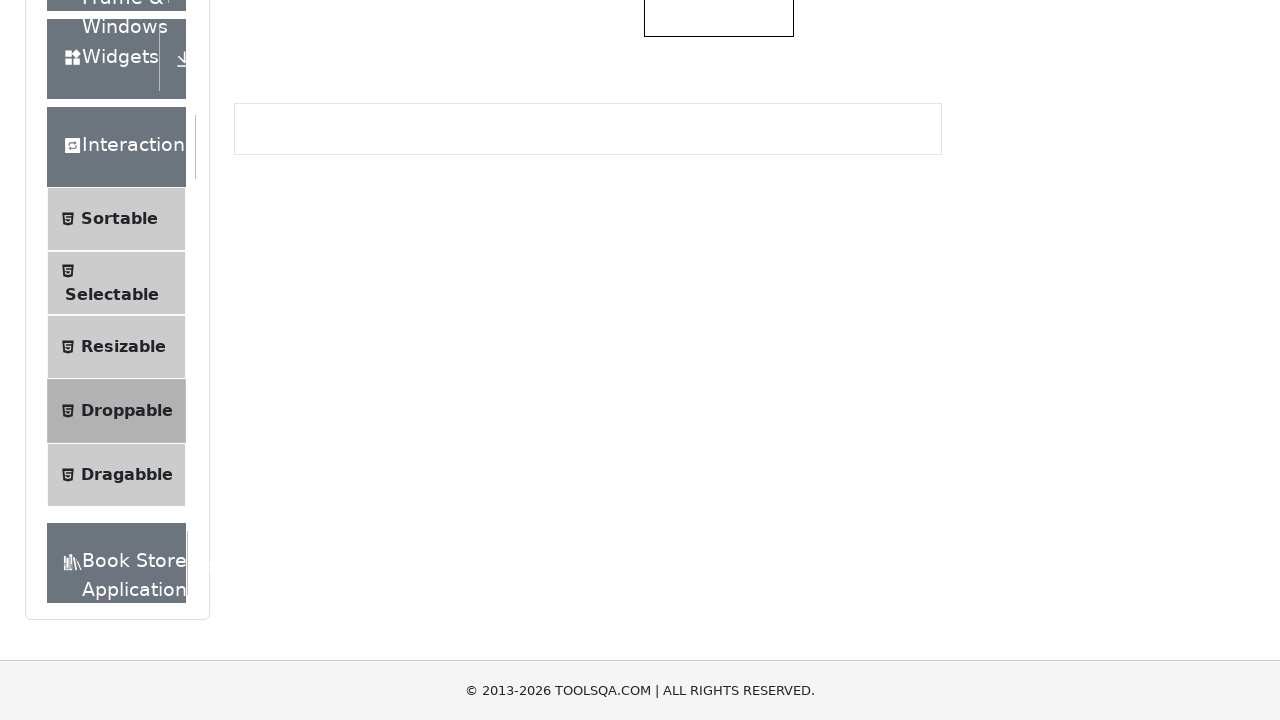

Waited for page to load (1000ms)
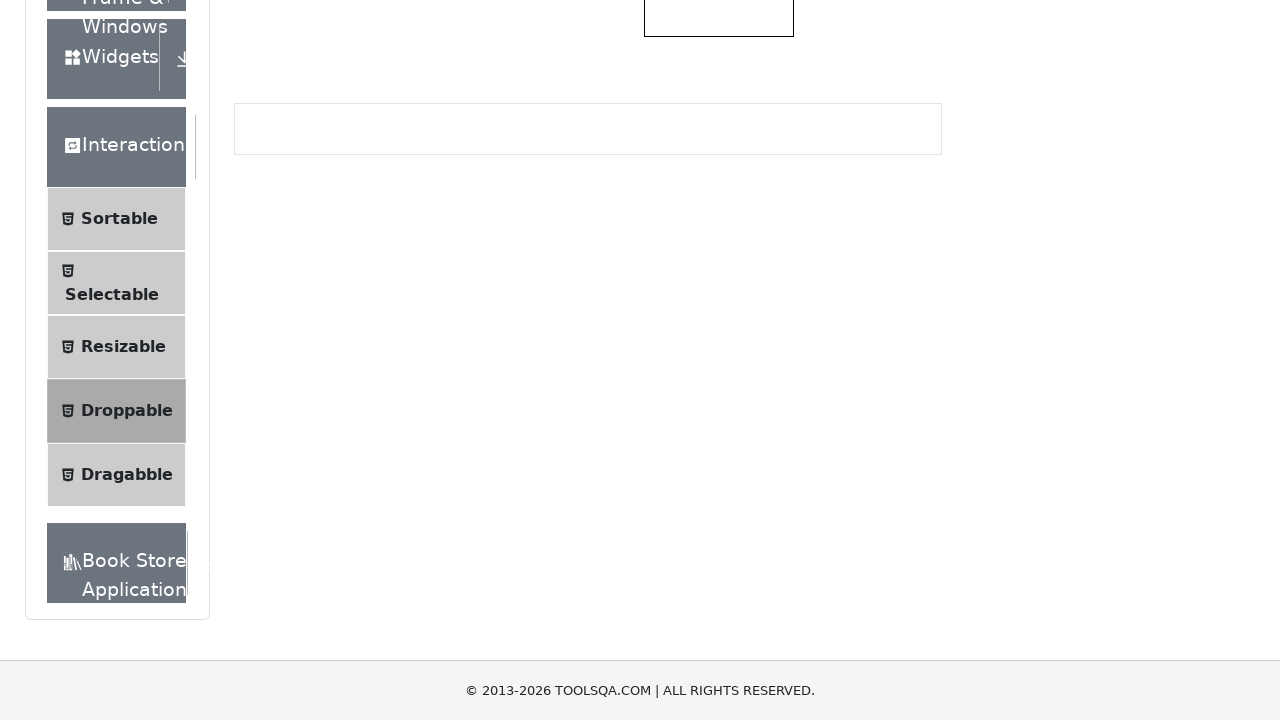

Dragged draggable element to droppable target at (719, 356)
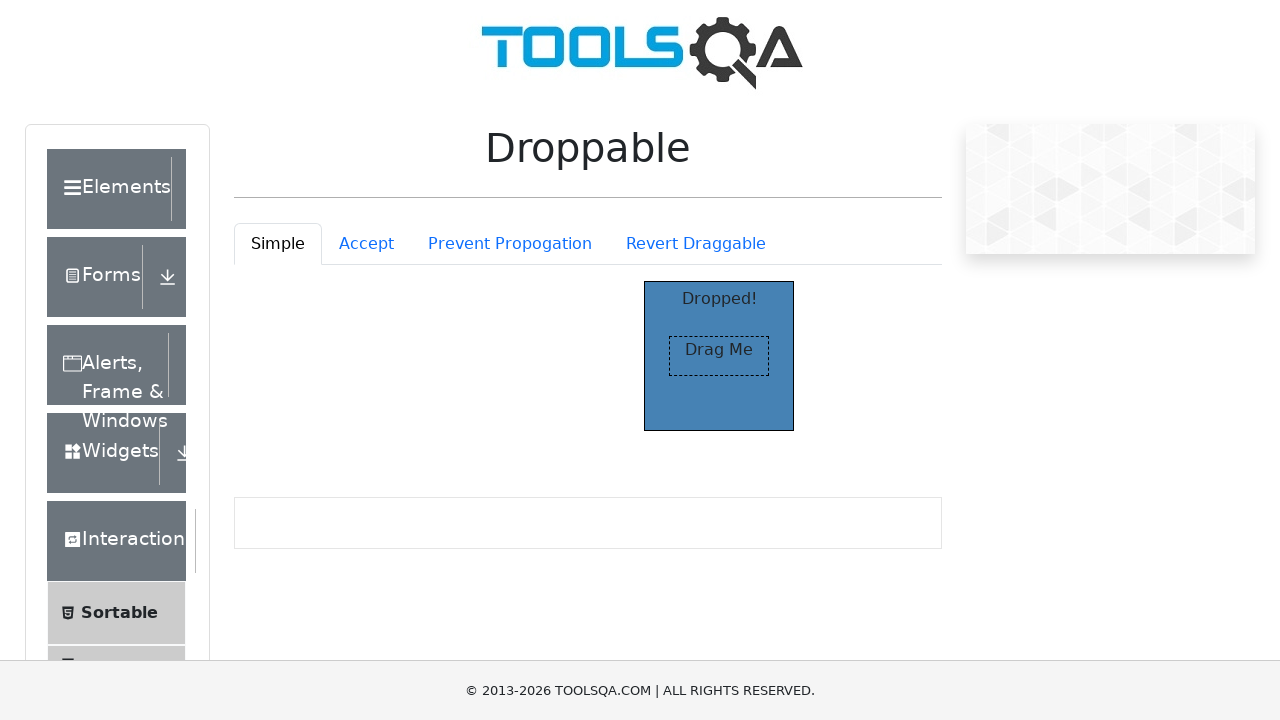

Verified 'Dropped!' text appeared in droppable target
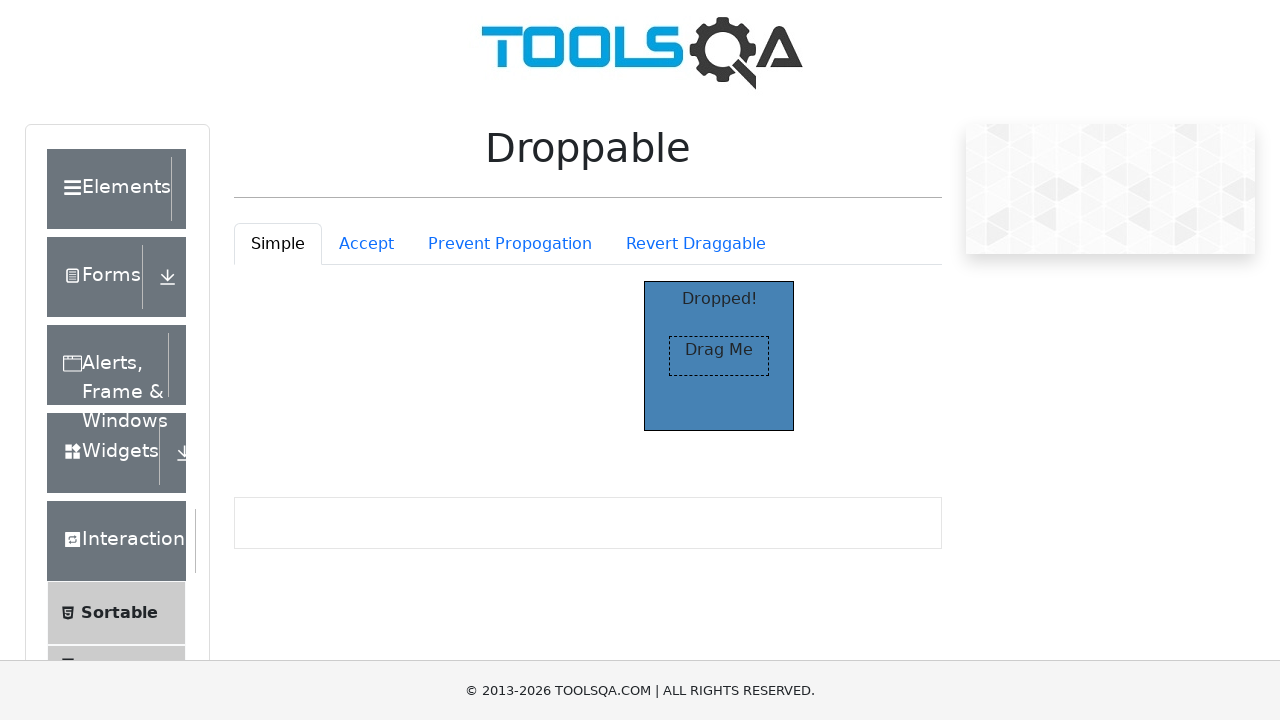

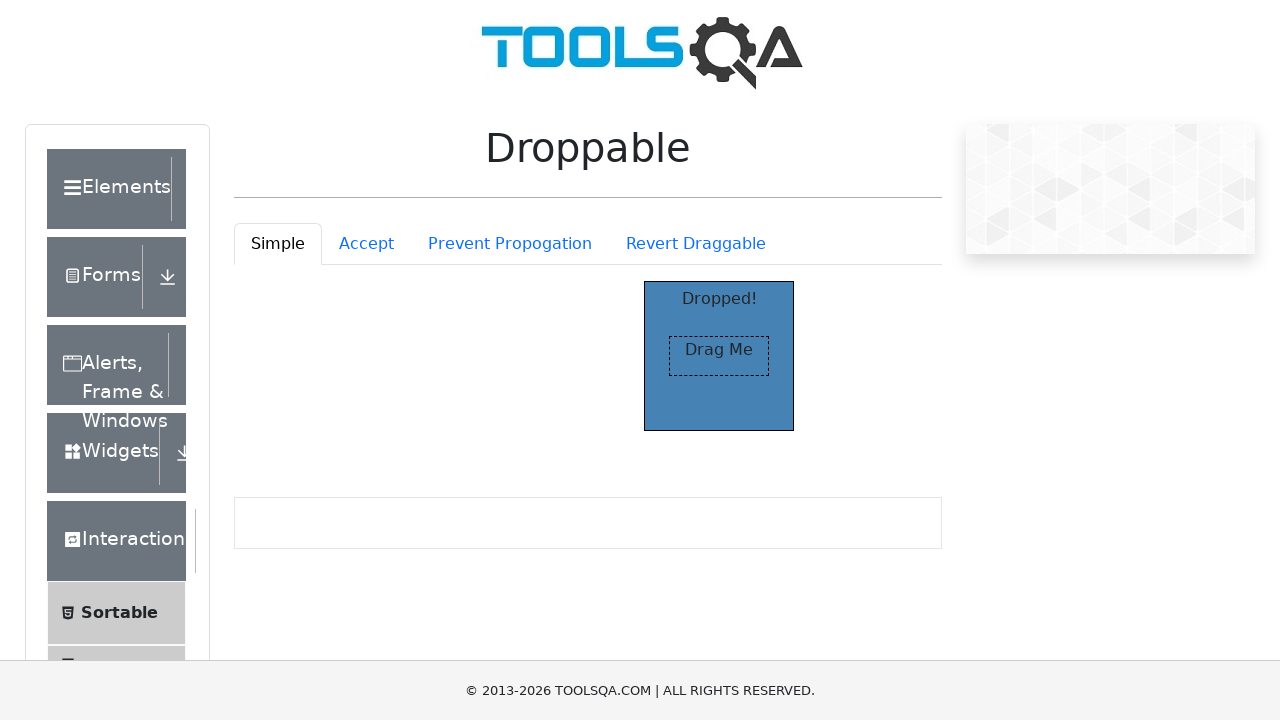